Navigates to TradingView China stocks market page and filters the view by clicking on "Quotes" and then "Large-cap" filter options.

Starting URL: https://www.tradingview.com/markets/stocks-china/market-movers-all-stocks/

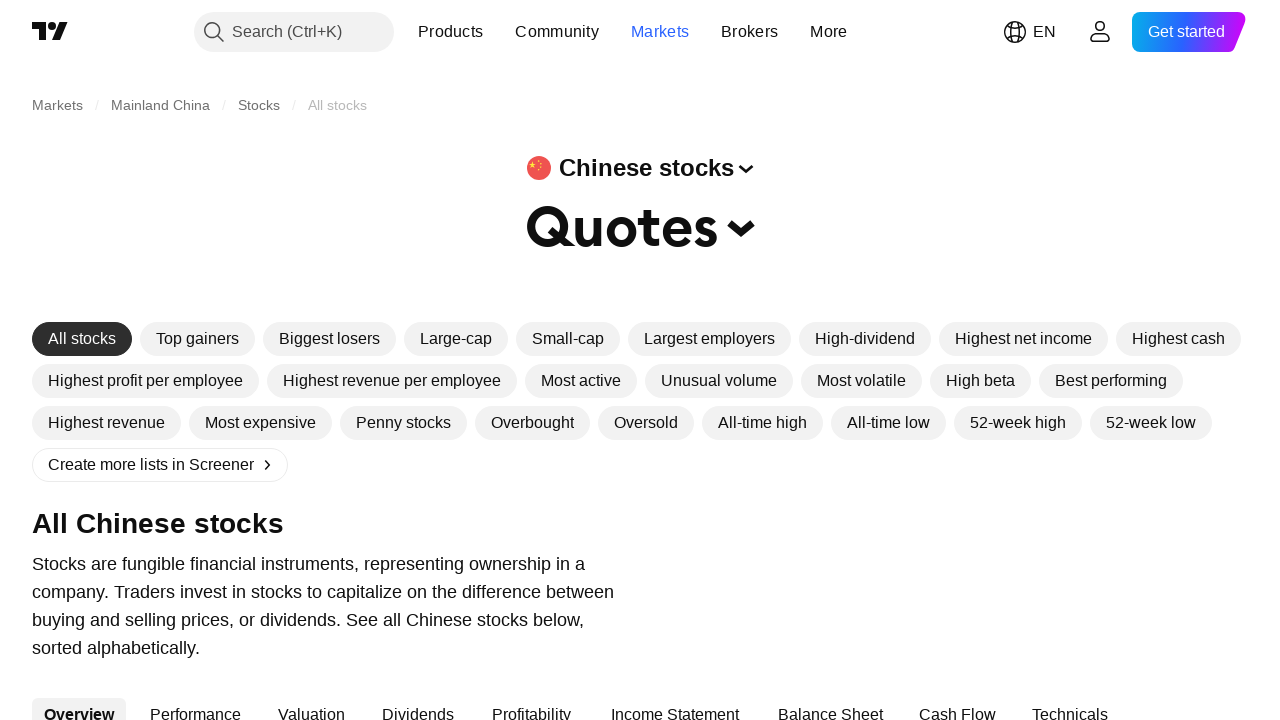

Clicked on 'Quotes' link to switch view at (622, 226) on text=Quotes
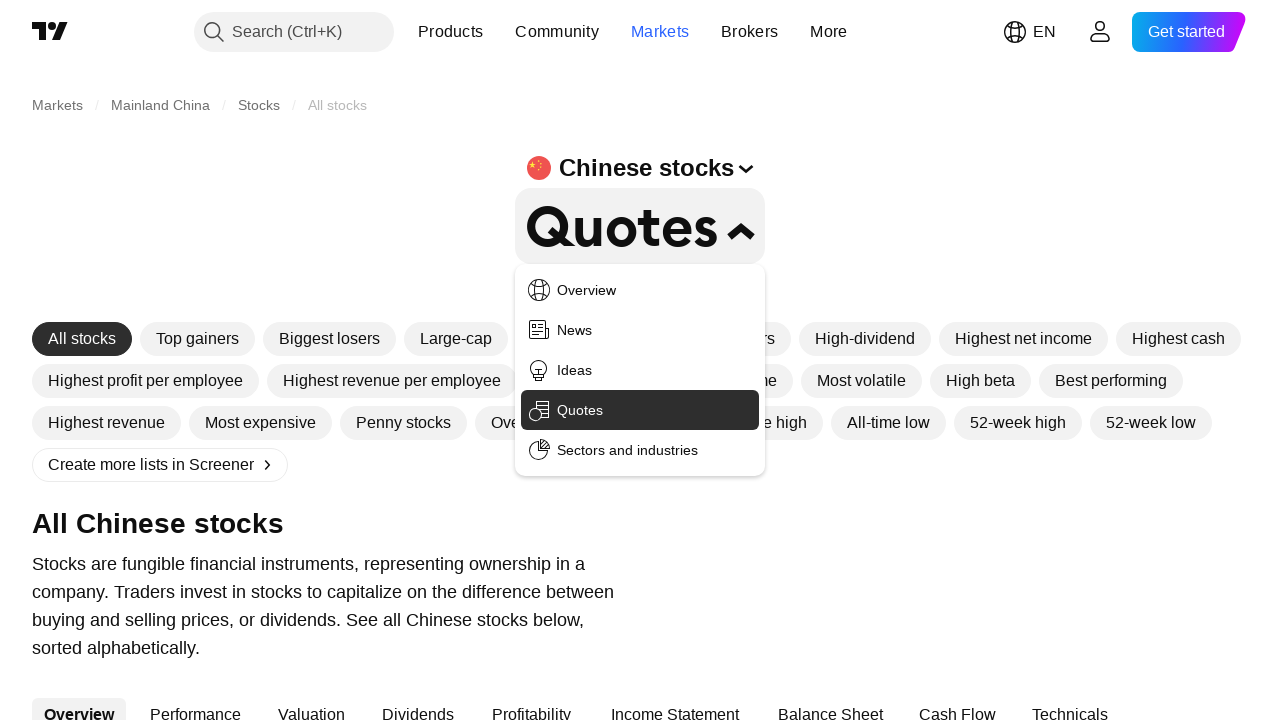

Waited for page to load after clicking Quotes
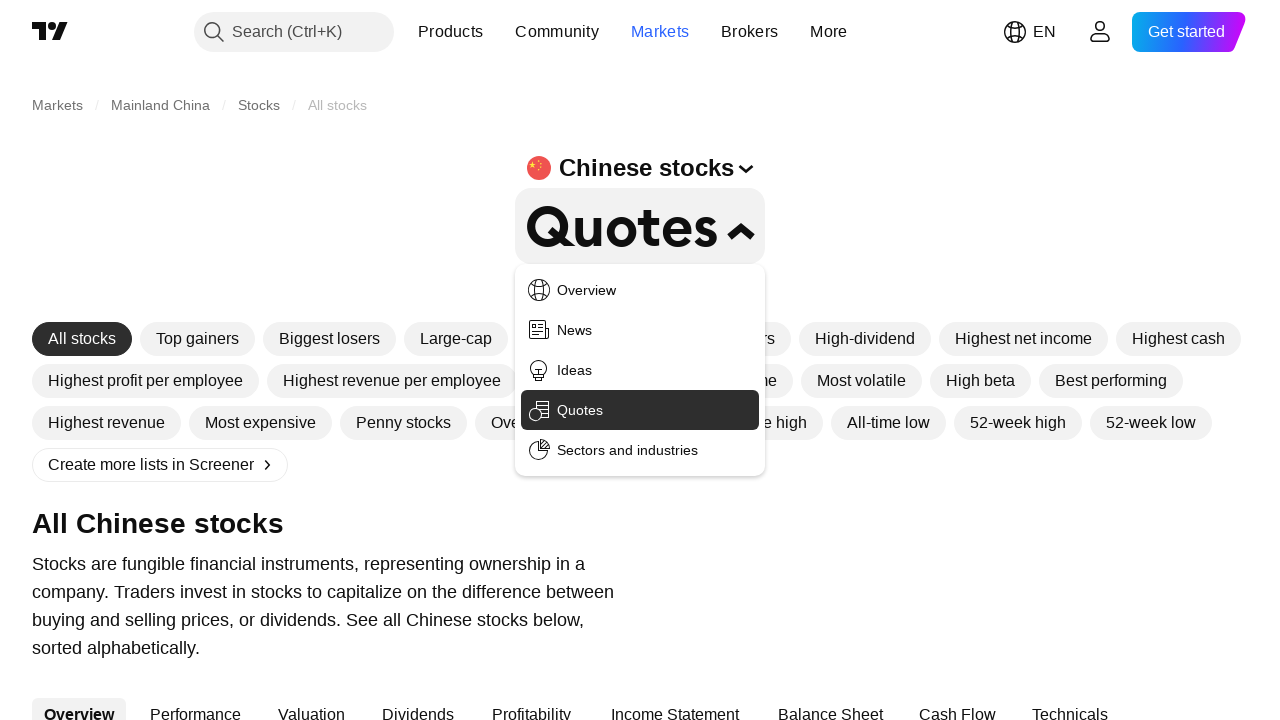

Clicked on 'Large-cap' filter to filter by market cap at (456, 339) on text=Large-cap
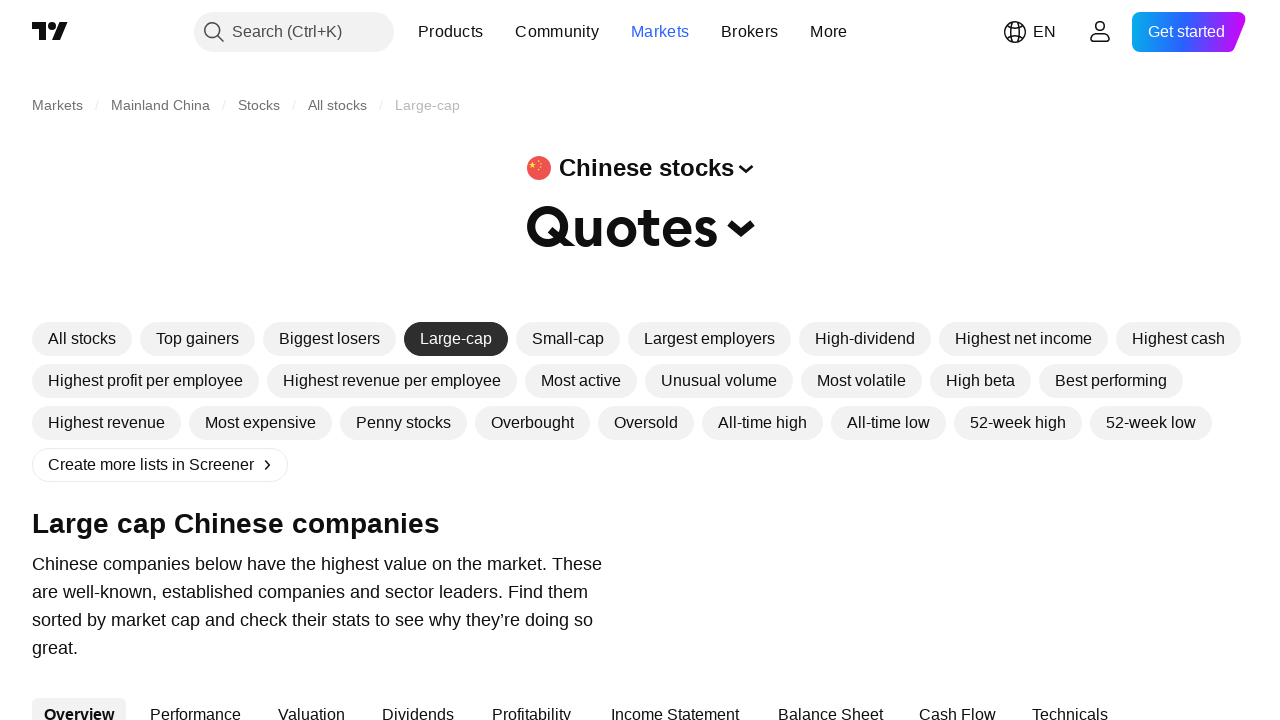

Waited for filtered results to load
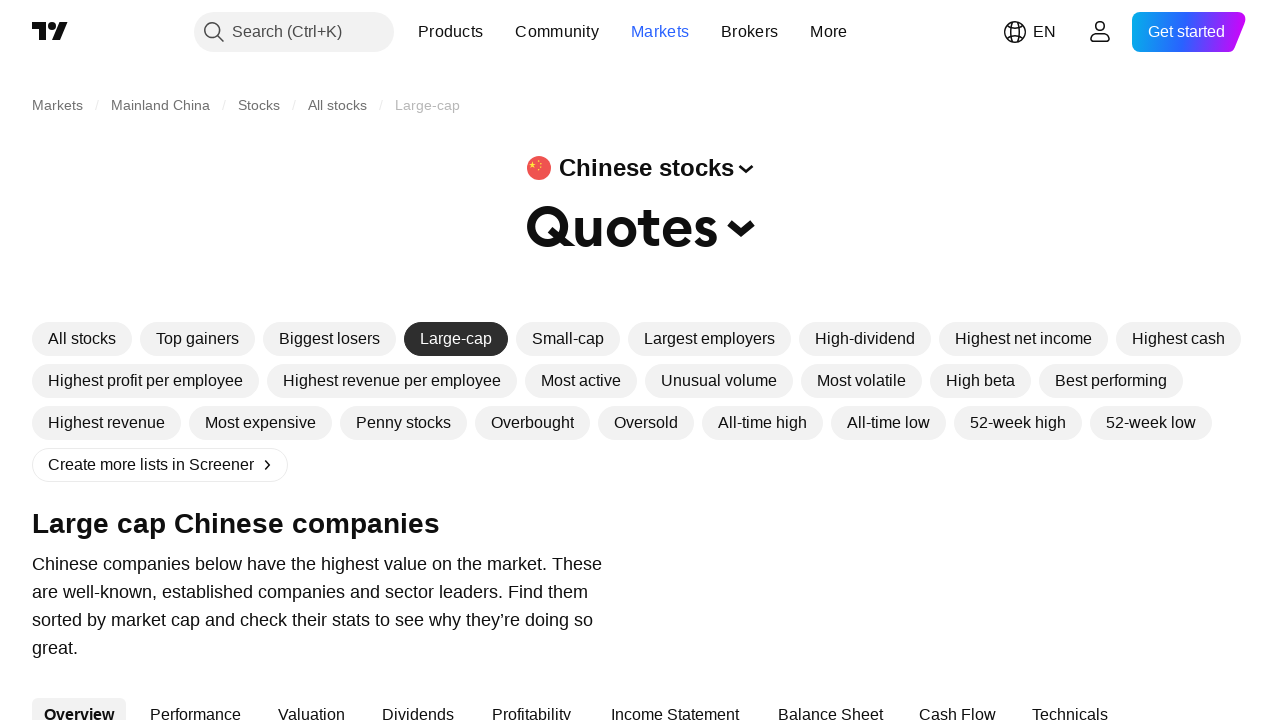

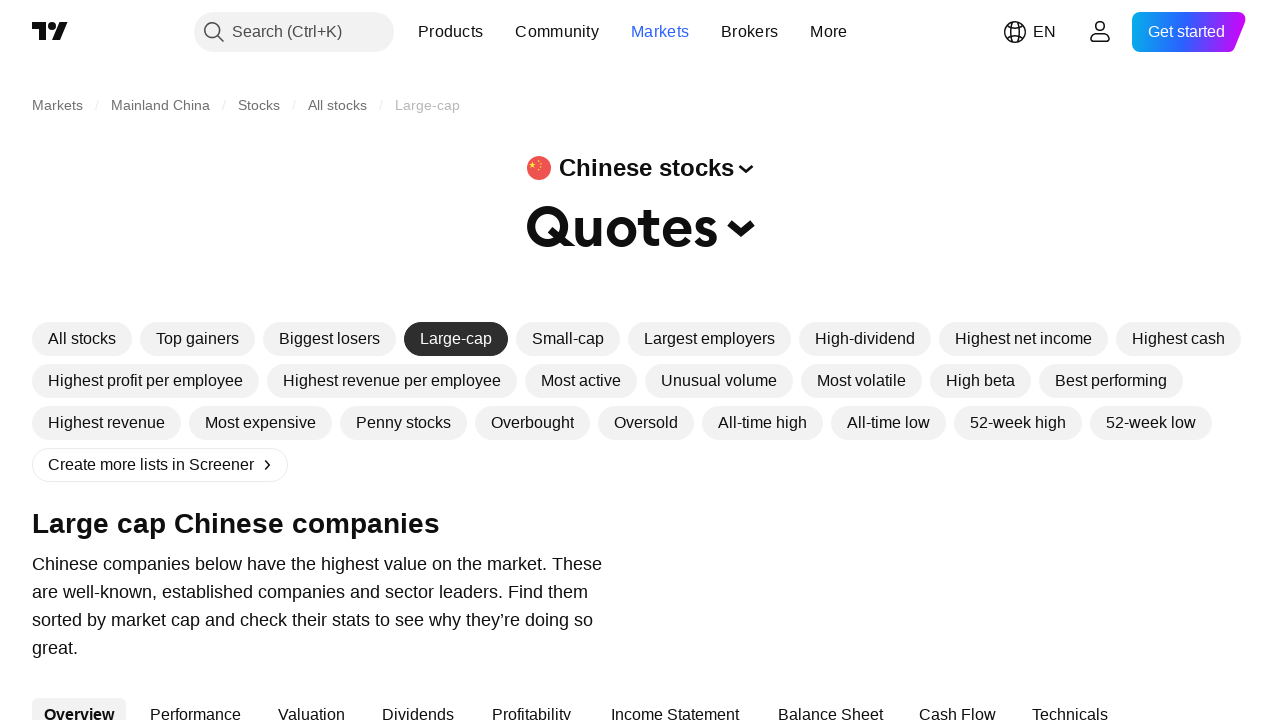